Clicks on a footer navigation link and verifies the URL changes

Starting URL: https://www.nmu.org.ua/ua/

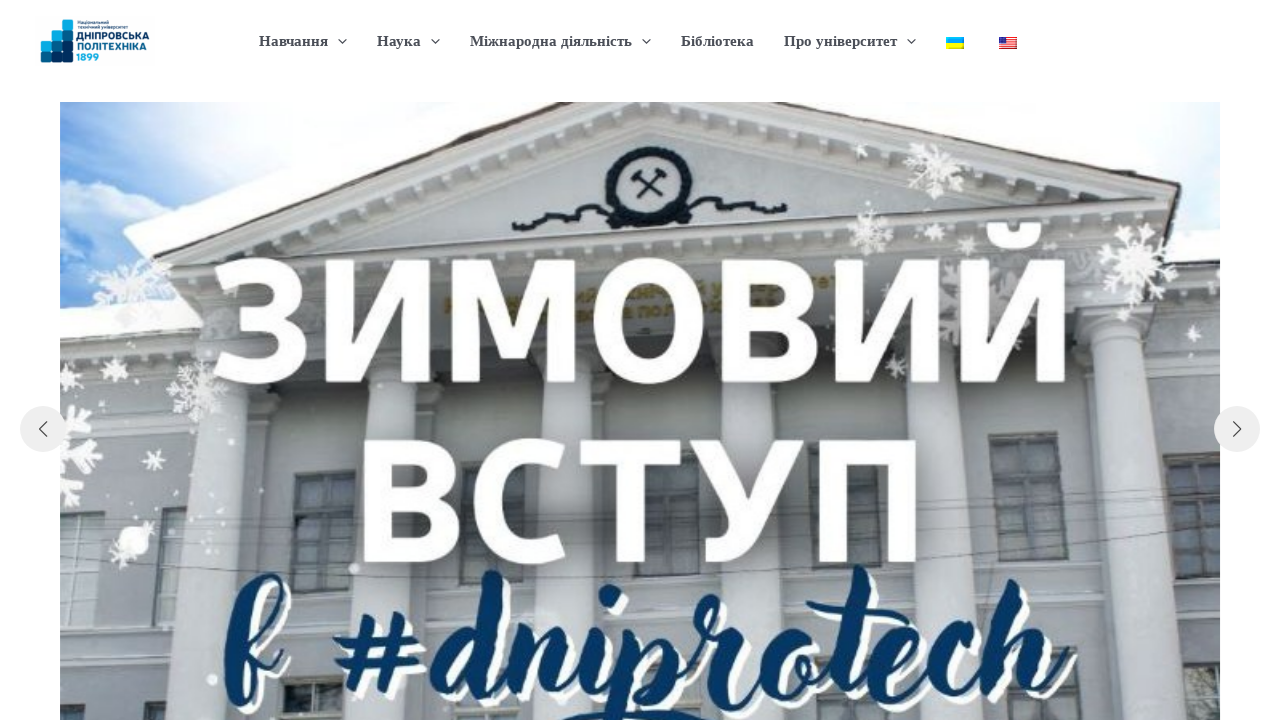

Clicked on first footer navigation link at (100, 530) on xpath=/html/body/div[1]/footer/div[1]/div/div/div[1]/div/div/nav/div/ul/li[1]/a
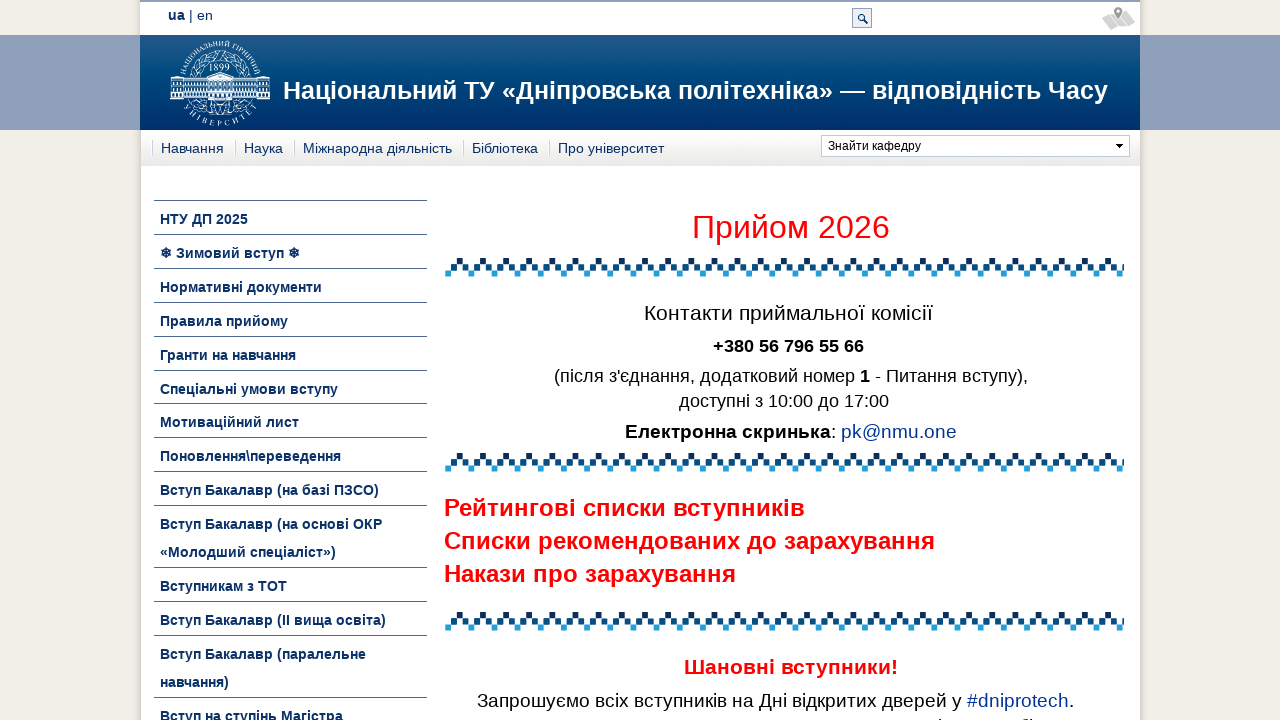

Navigation completed and page loaded
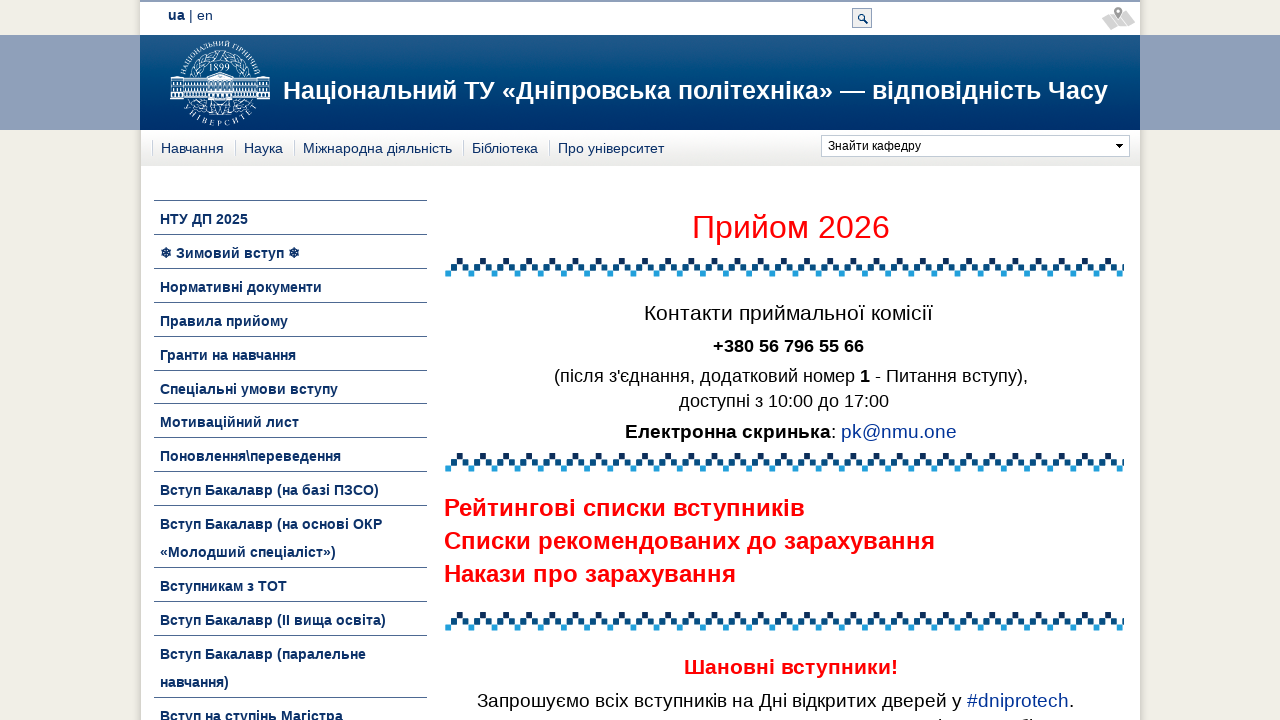

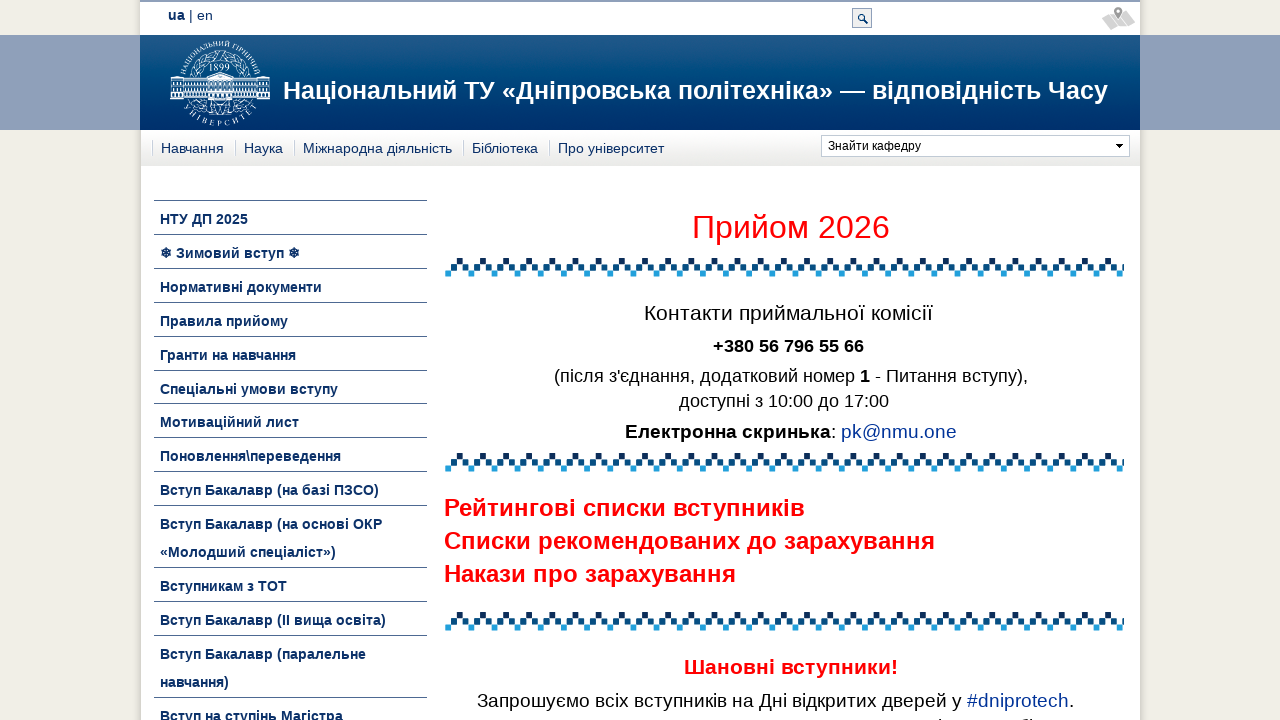